Tests adding a new book to a catalog by filling in title and author fields, submitting the form, and verifying the book appears in the catalog list.

Starting URL: https://tap-ht24-testverktyg.github.io/exam-template/

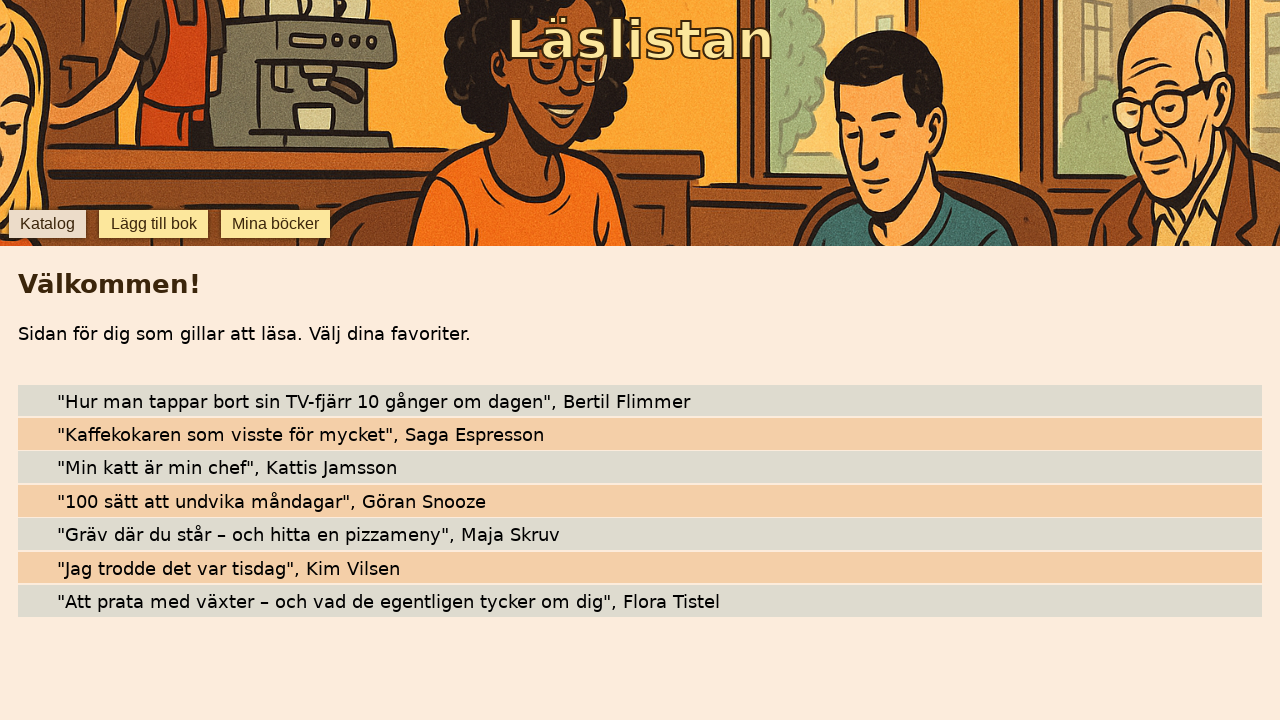

Navigated to the book catalog application
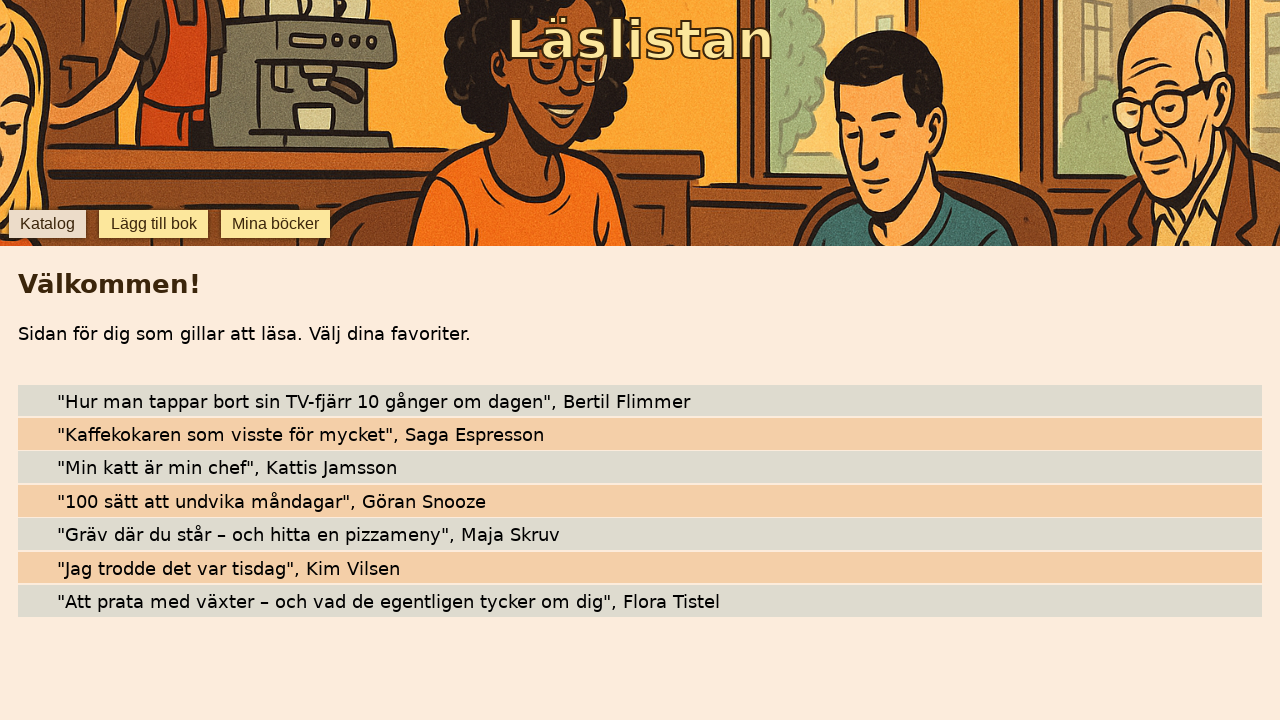

Clicked 'lägg till bok' button to open add book form at (154, 224) on internal:role=button[name="lägg till bok"i]
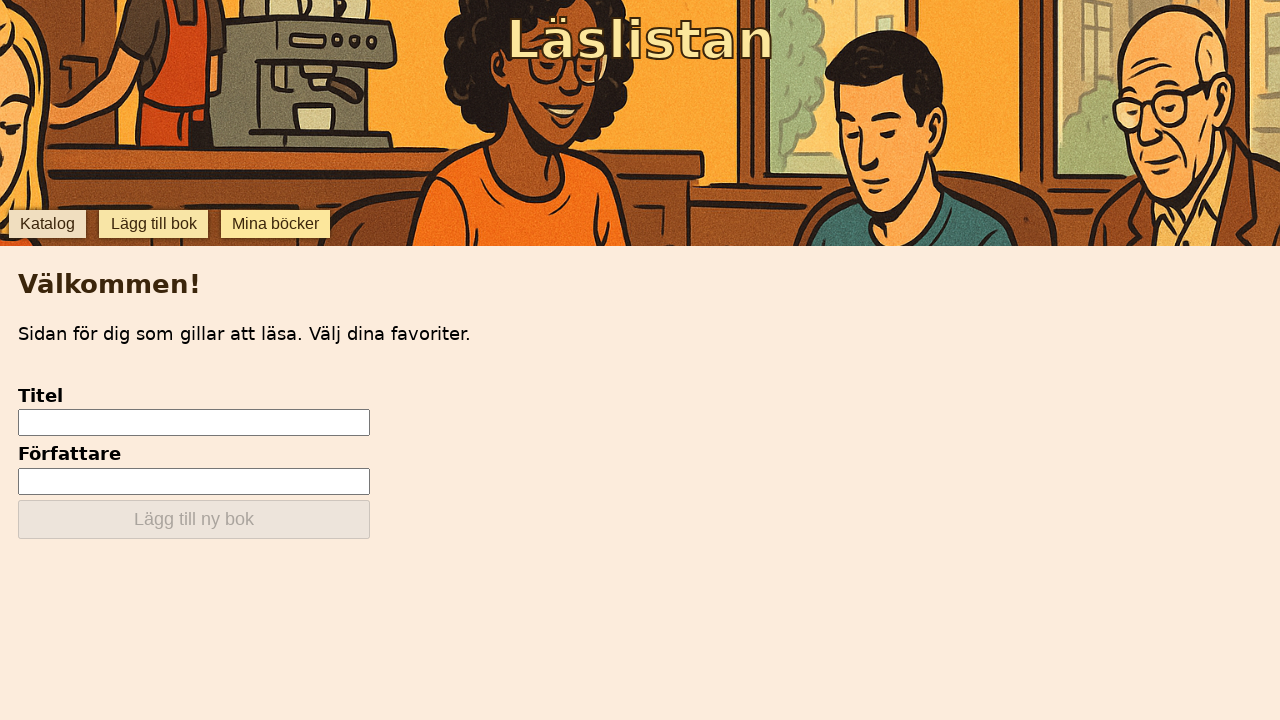

Title input field is now visible
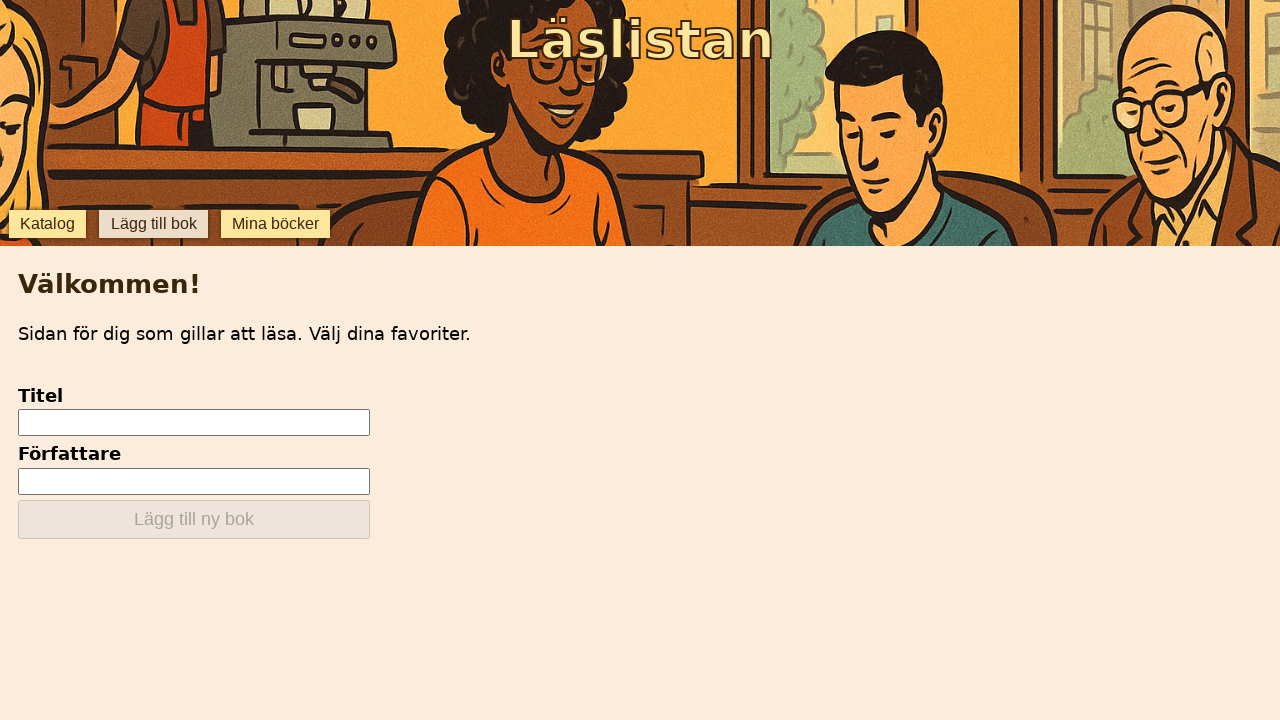

Filled title field with 'chokolat' on internal:testid=[data-testid="add-input-title"s]
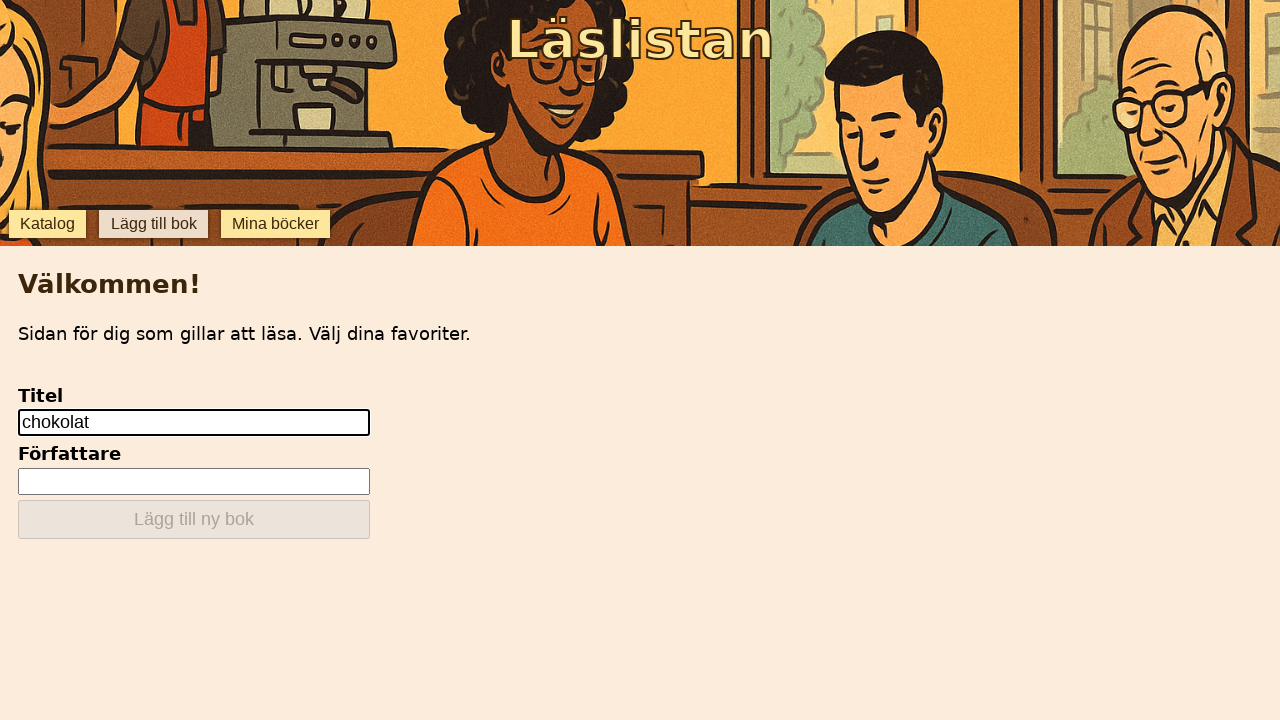

Filled author field with 'Sussanna' on internal:testid=[data-testid="add-input-author"s]
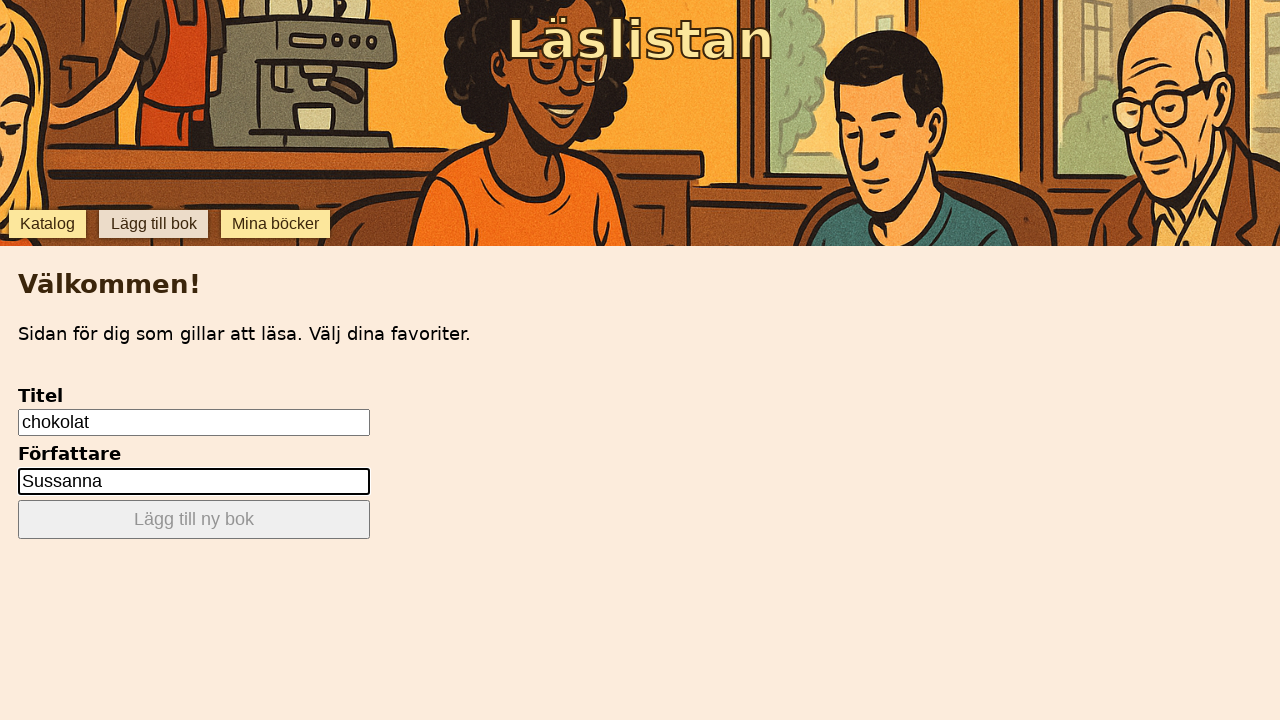

Clicked 'lägg till ny bok' button to submit the form at (194, 520) on internal:role=button[name="lägg till ny bok"i]
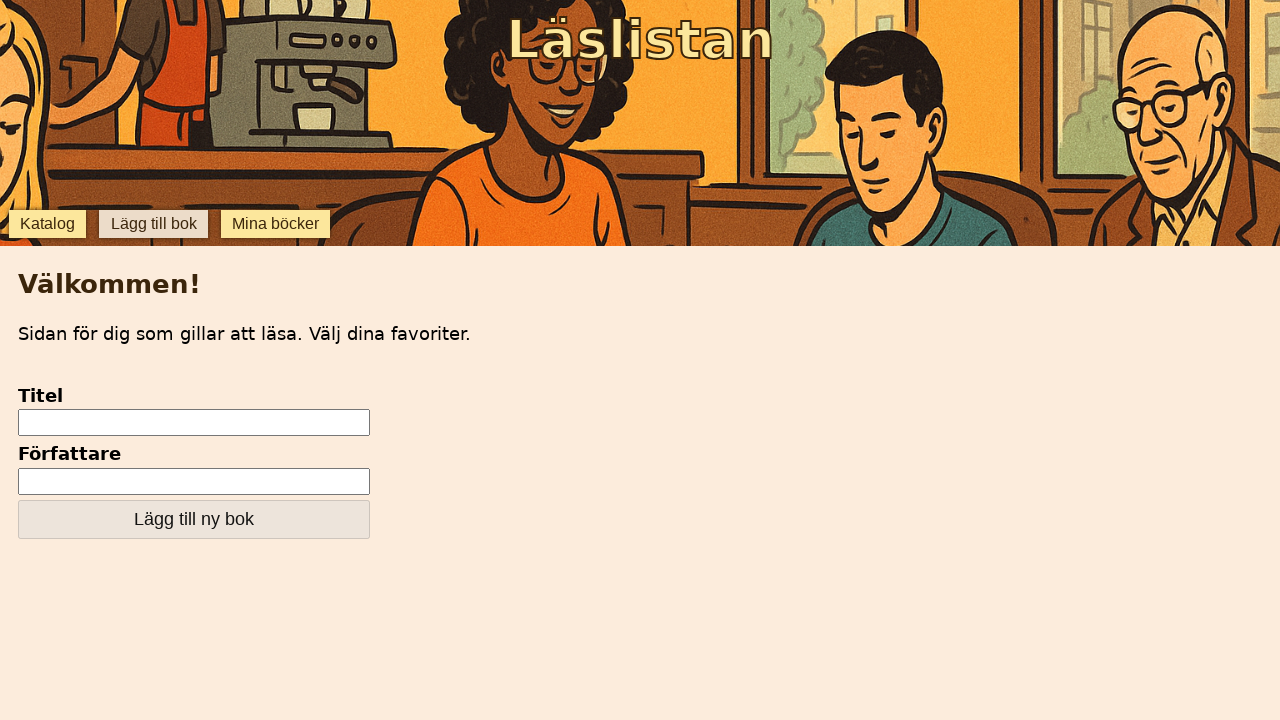

Clicked 'katalog' button to return to catalog view at (47, 224) on internal:role=button[name="katalog"i]
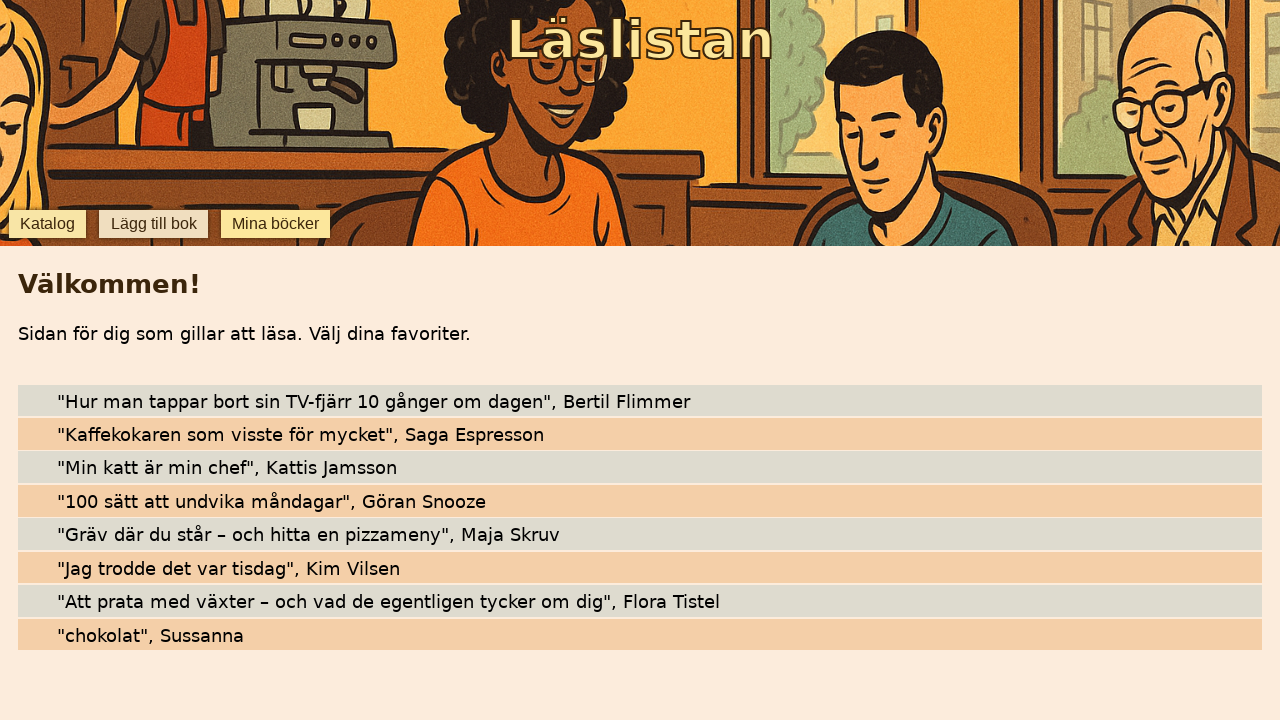

Verified book title 'chokolat' is visible in the catalog
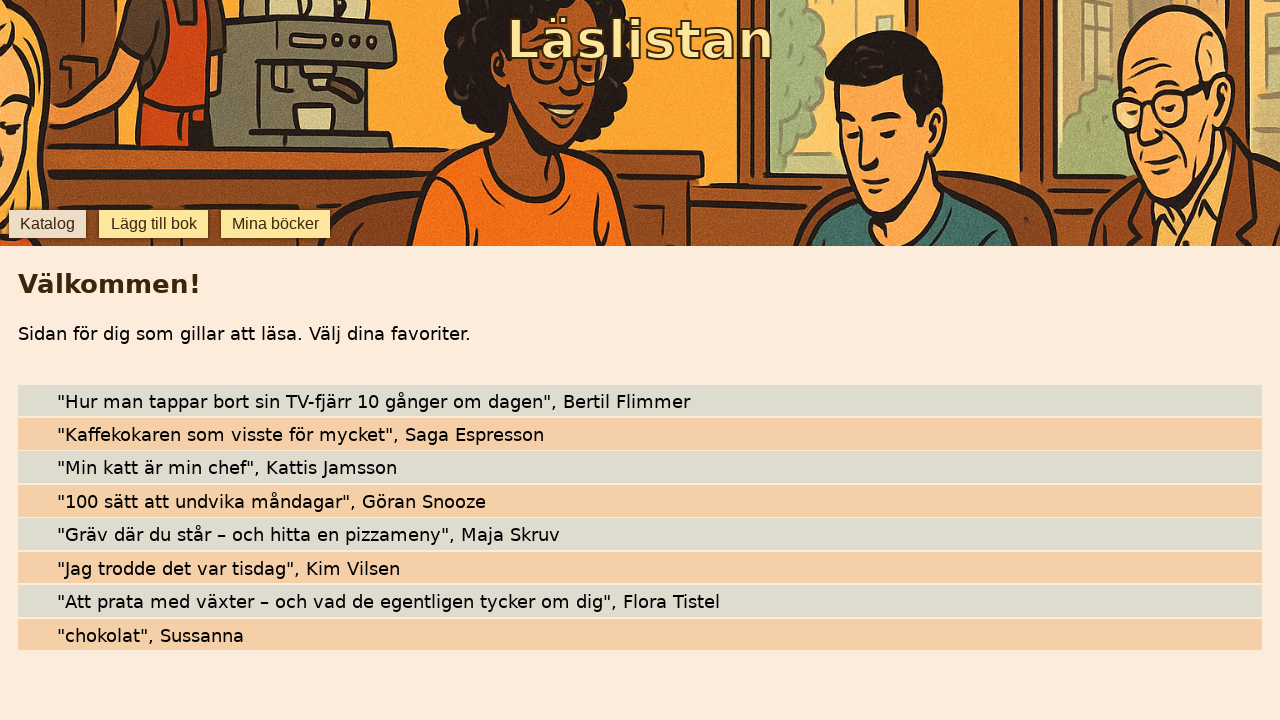

Verified author name 'Sussanna' is visible in the catalog
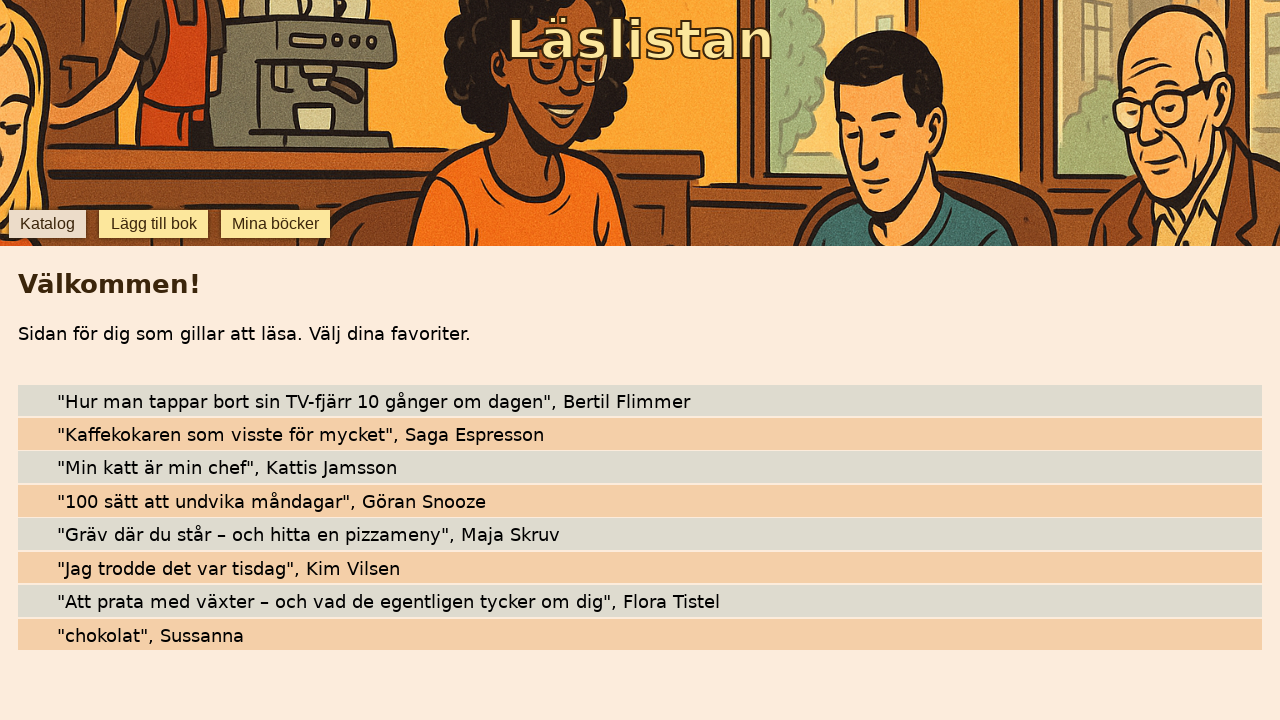

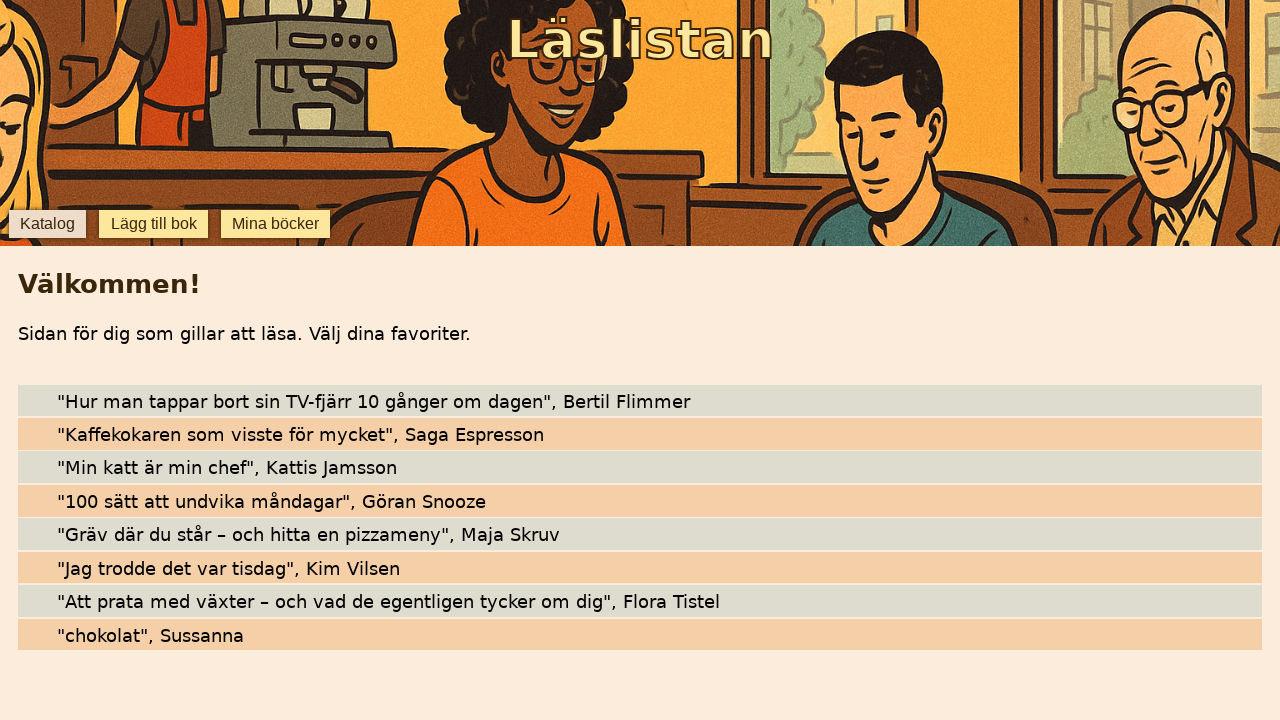